Navigates to the login page and verifies the Elemental Selenium link href attribute

Starting URL: https://the-internet.herokuapp.com/

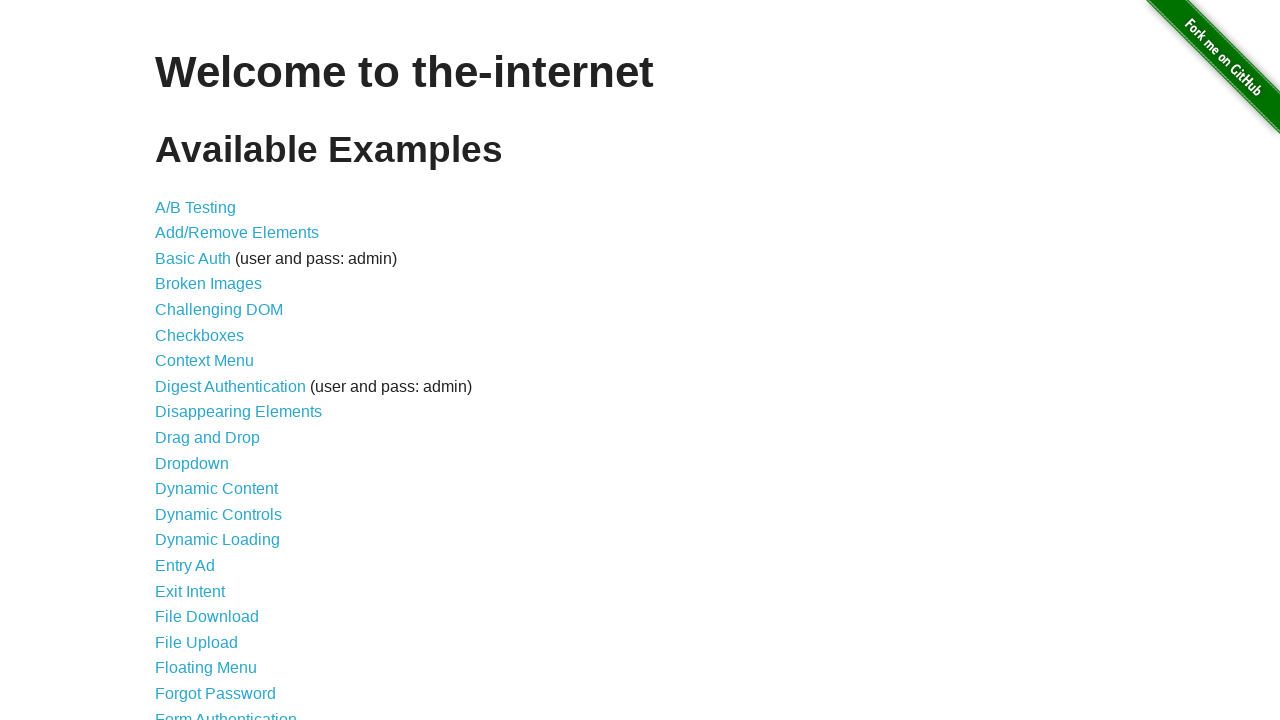

Clicked on Form Authentication link to navigate to login page at (226, 712) on text=Form Authentication
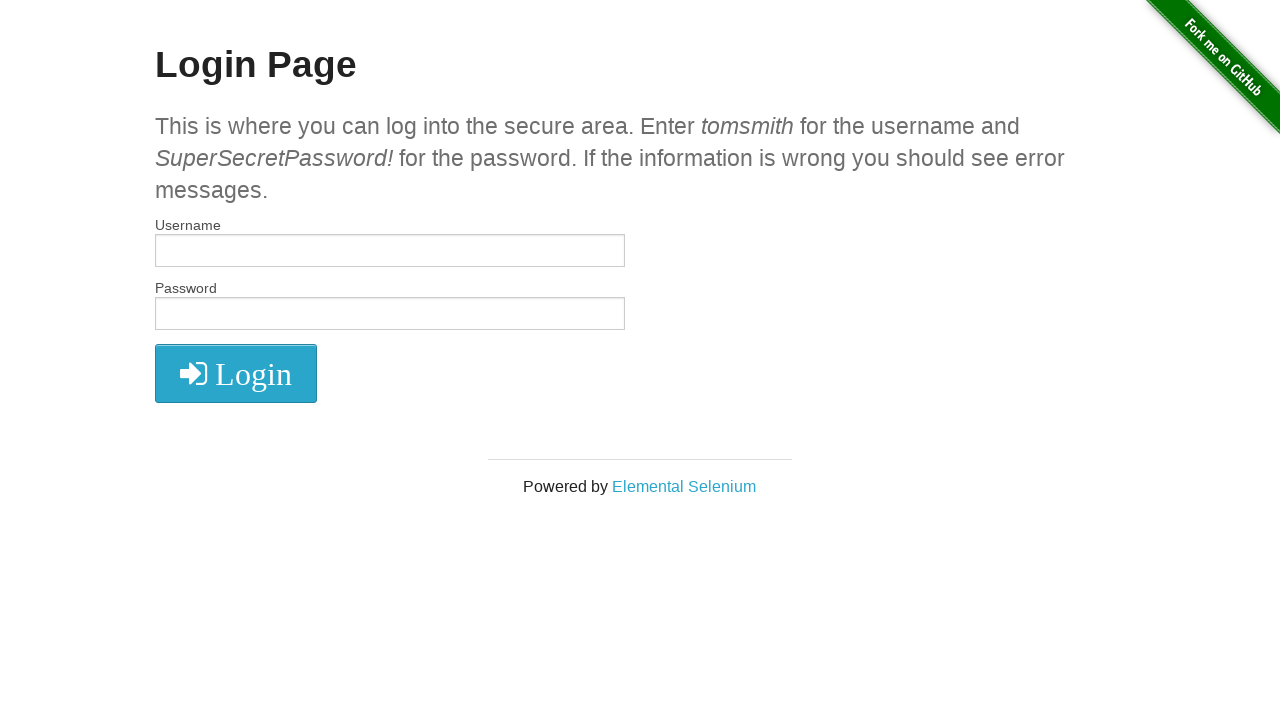

Waited for Elemental Selenium link in footer to load
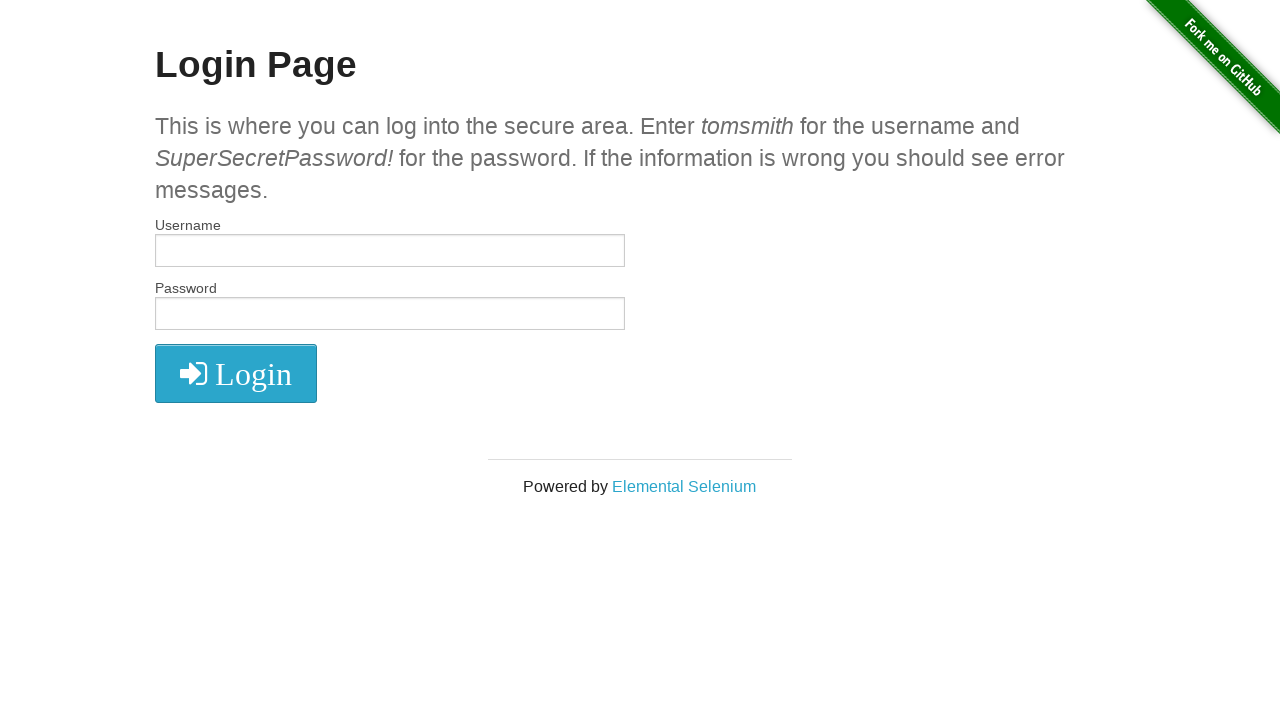

Retrieved href attribute from Elemental Selenium link
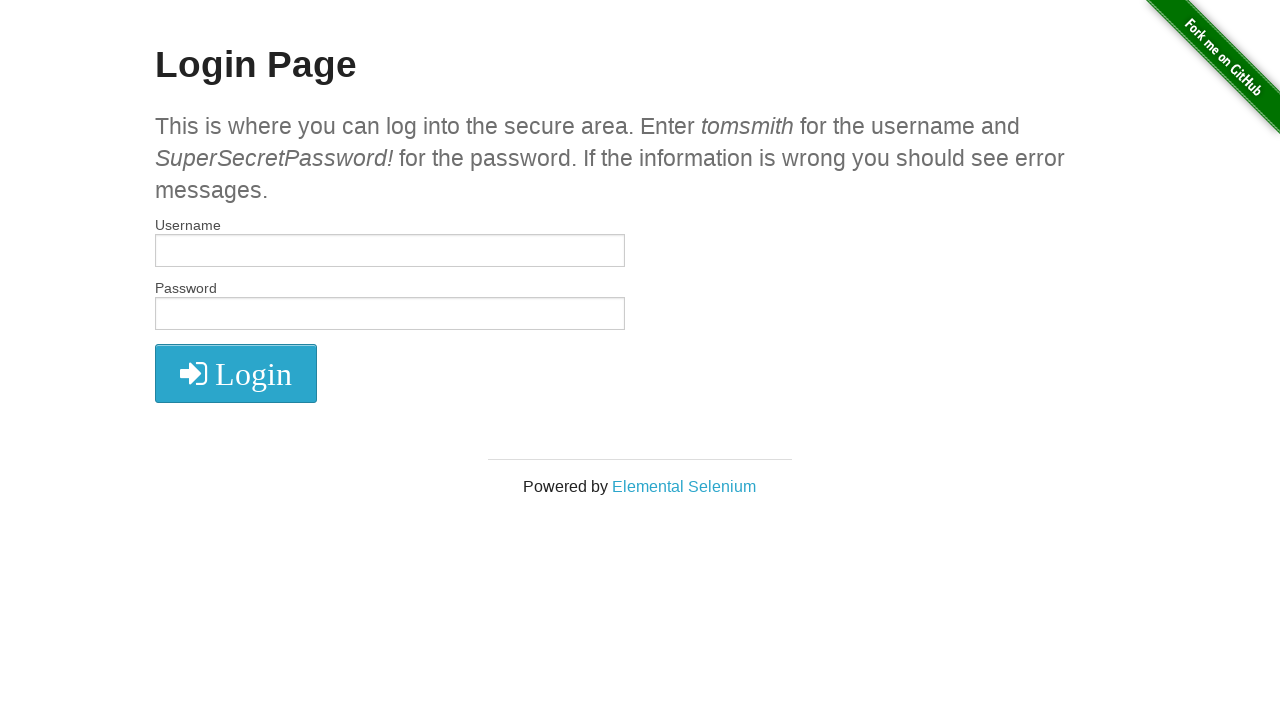

Verified that Elemental Selenium link href is correct
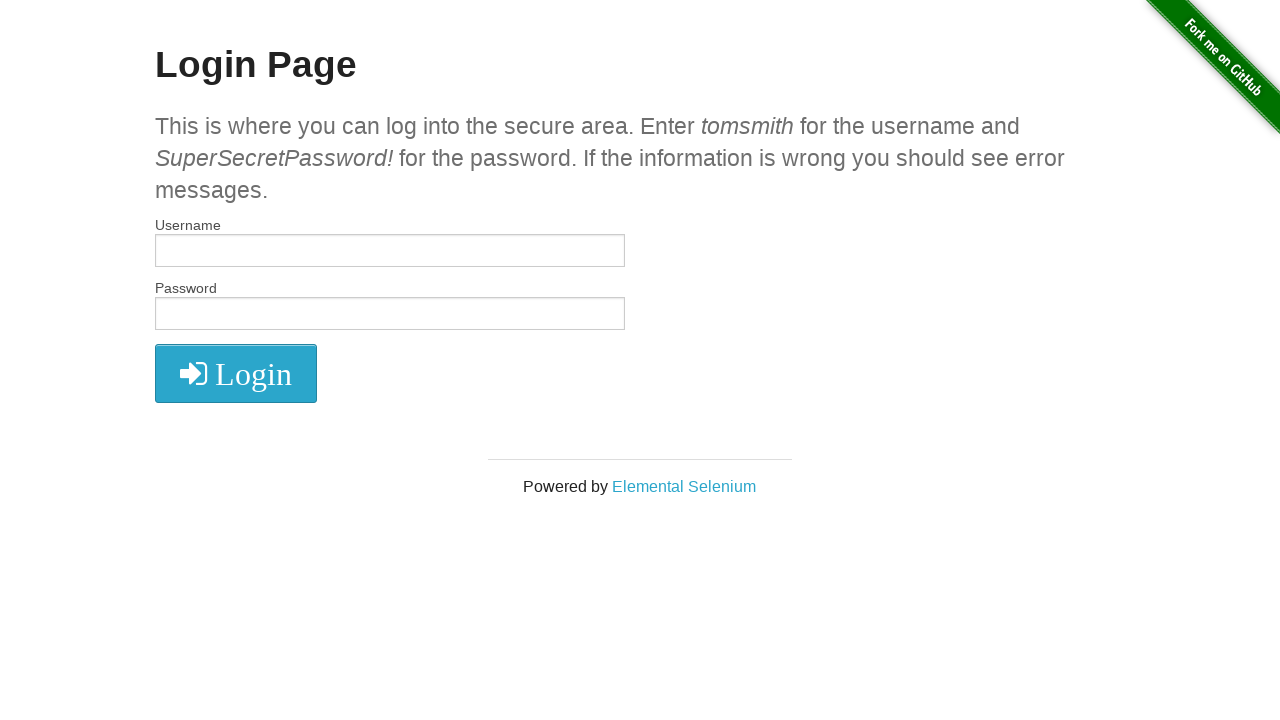

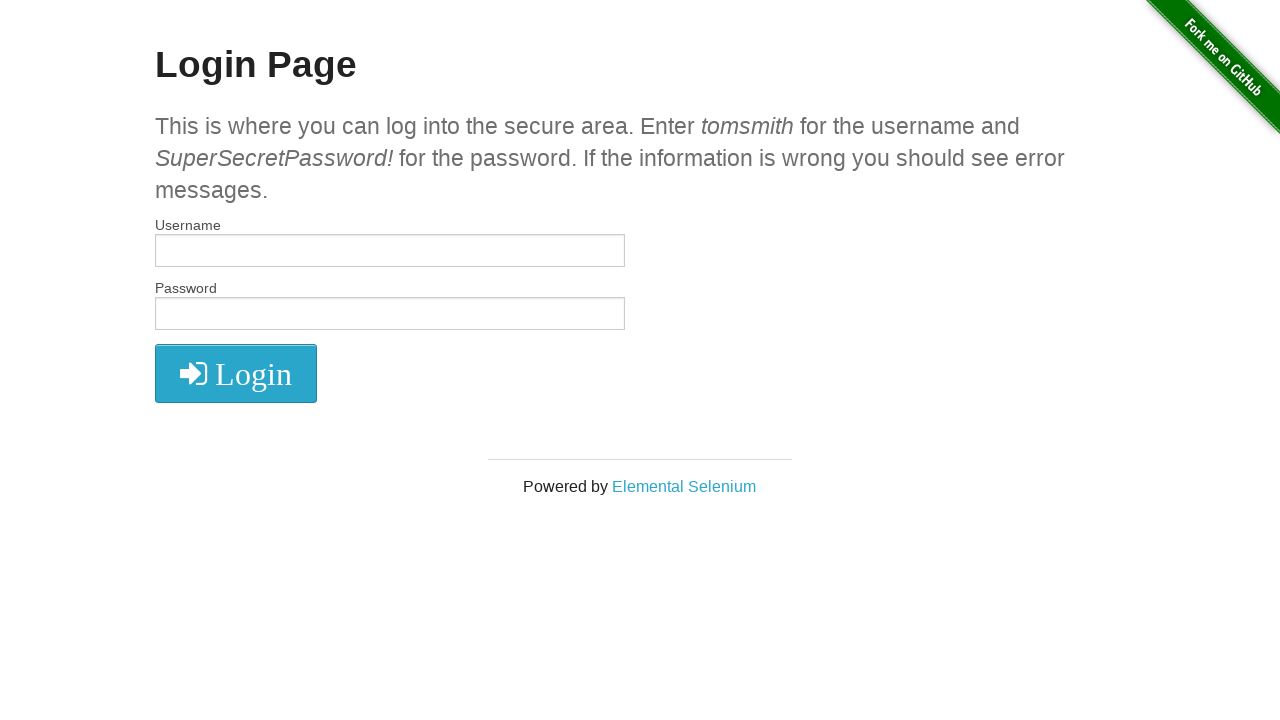